Tests the radio button functionality by clicking the 'Yes' radio button.

Starting URL: https://demoqa.com/radio-button

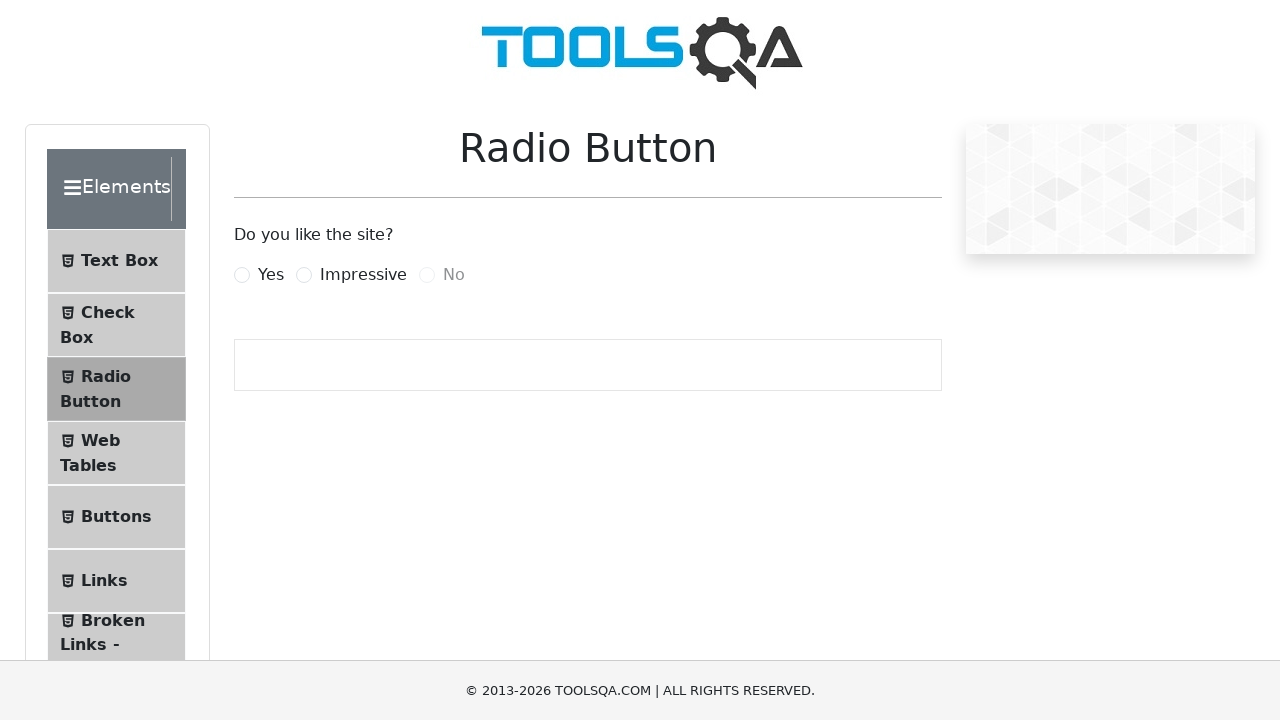

Clicked the 'Yes' radio button label at (271, 275) on label[for='yesRadio']
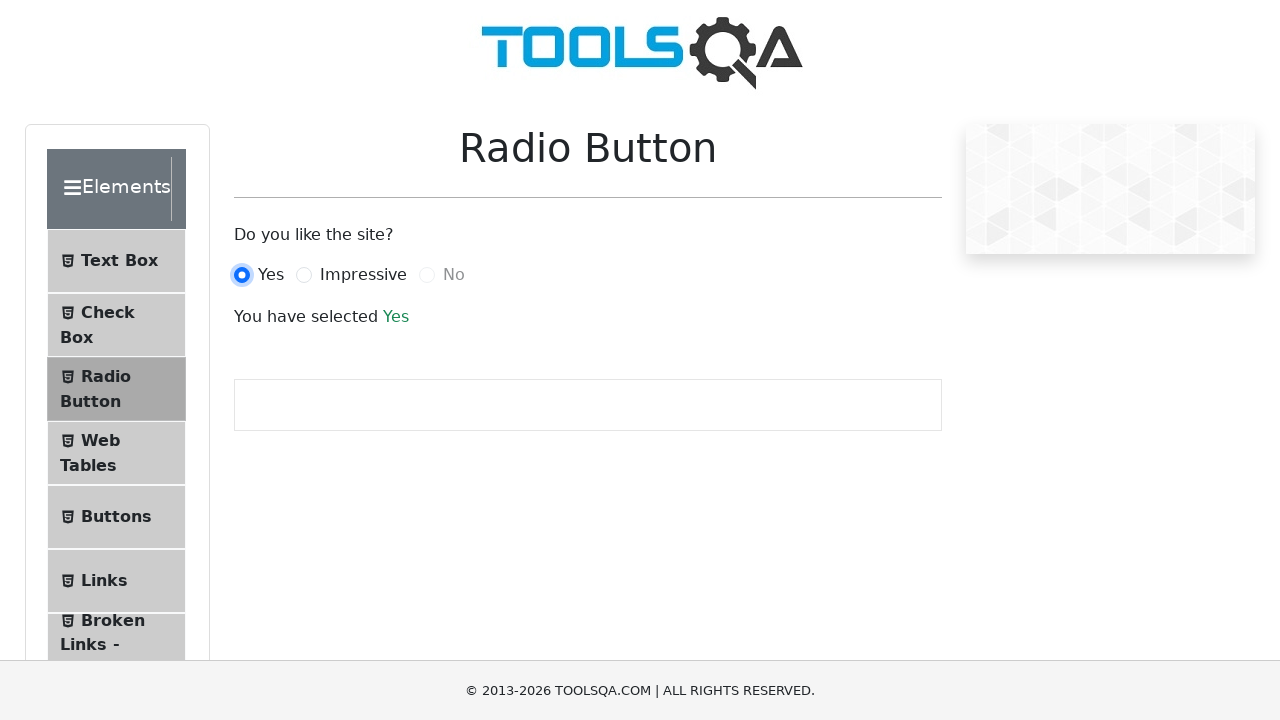

Success message appeared after selecting 'Yes' radio button
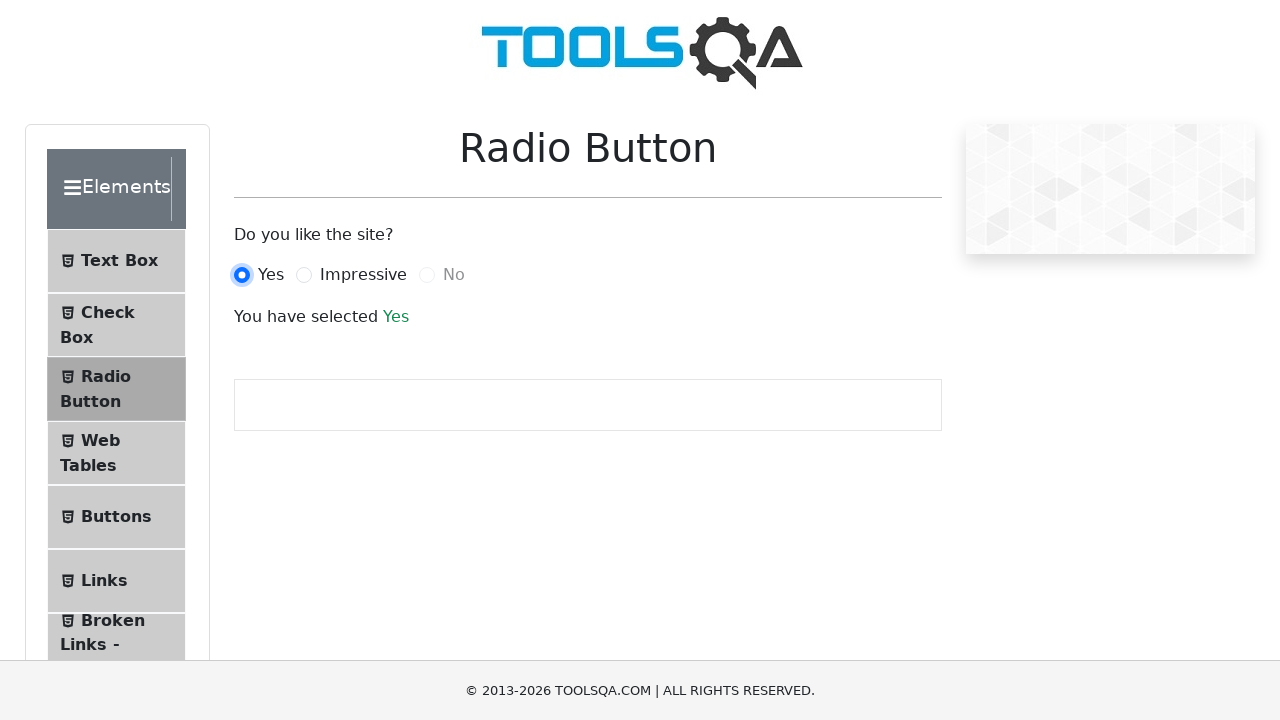

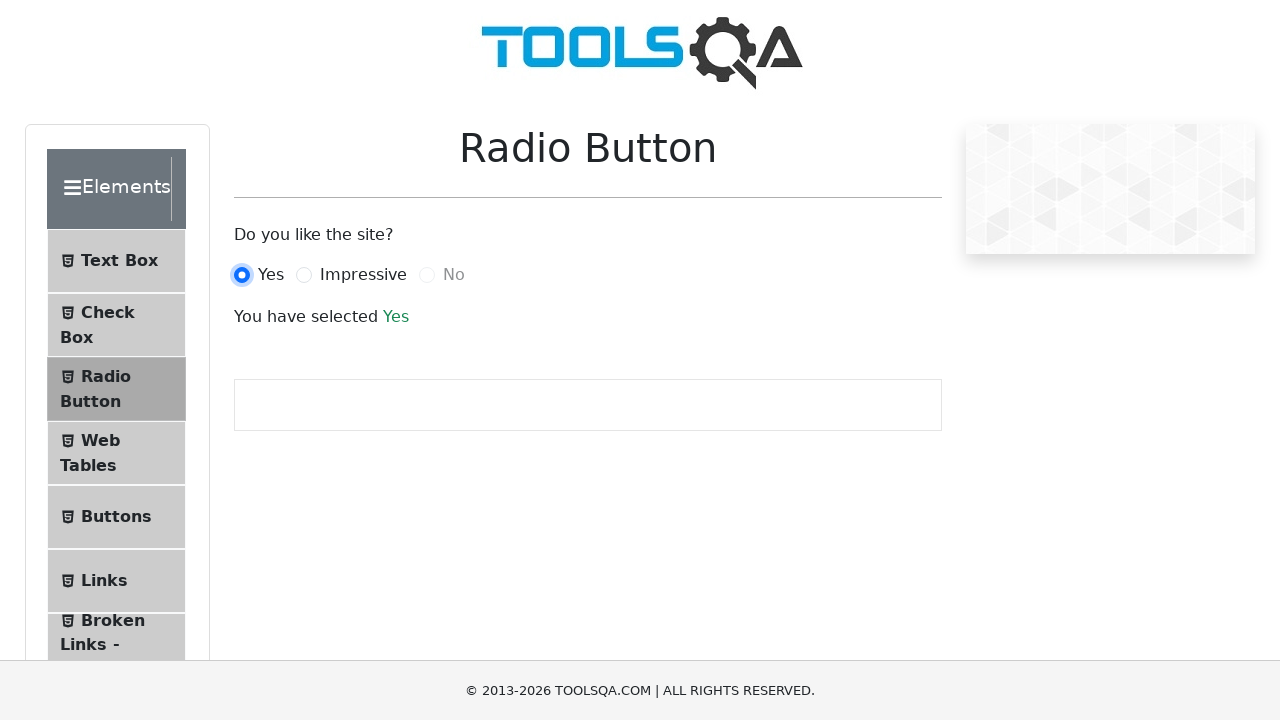